Tests nested iframe functionality by scrolling to frames and switching into a parent frame

Starting URL: https://demoqa.com/nestedframes

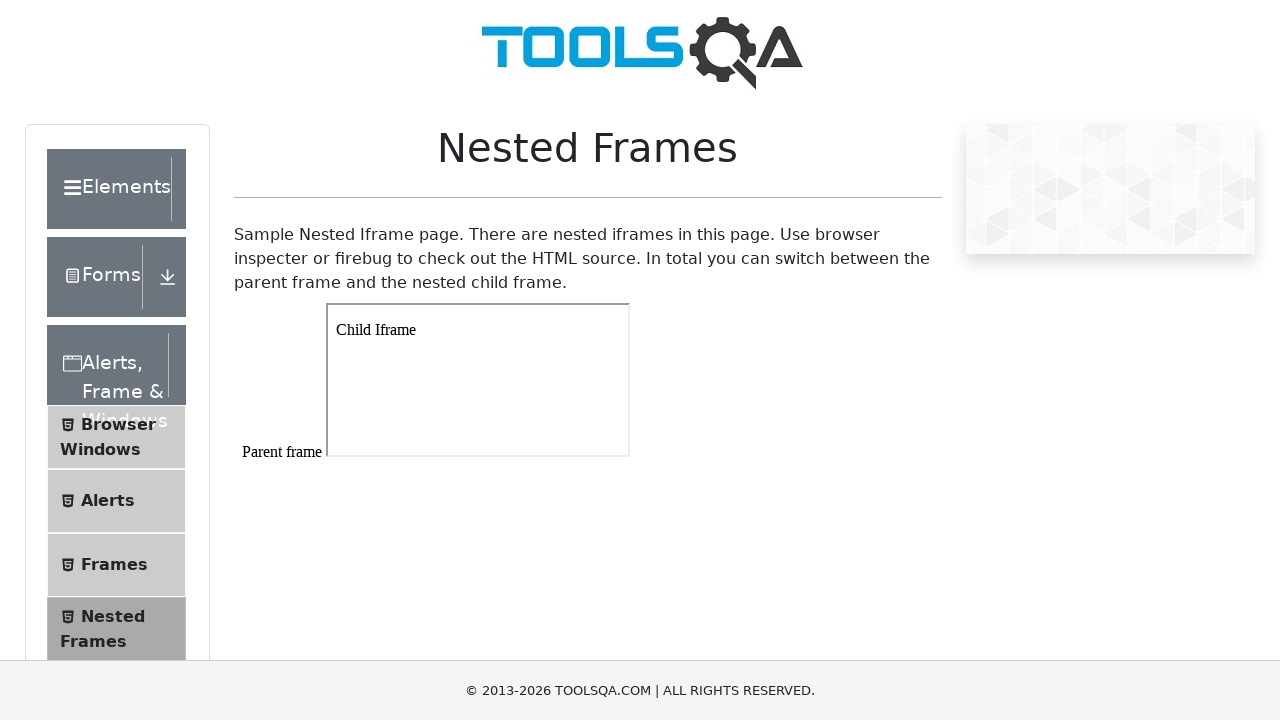

Scrolled down 400 pixels to make nested frames visible
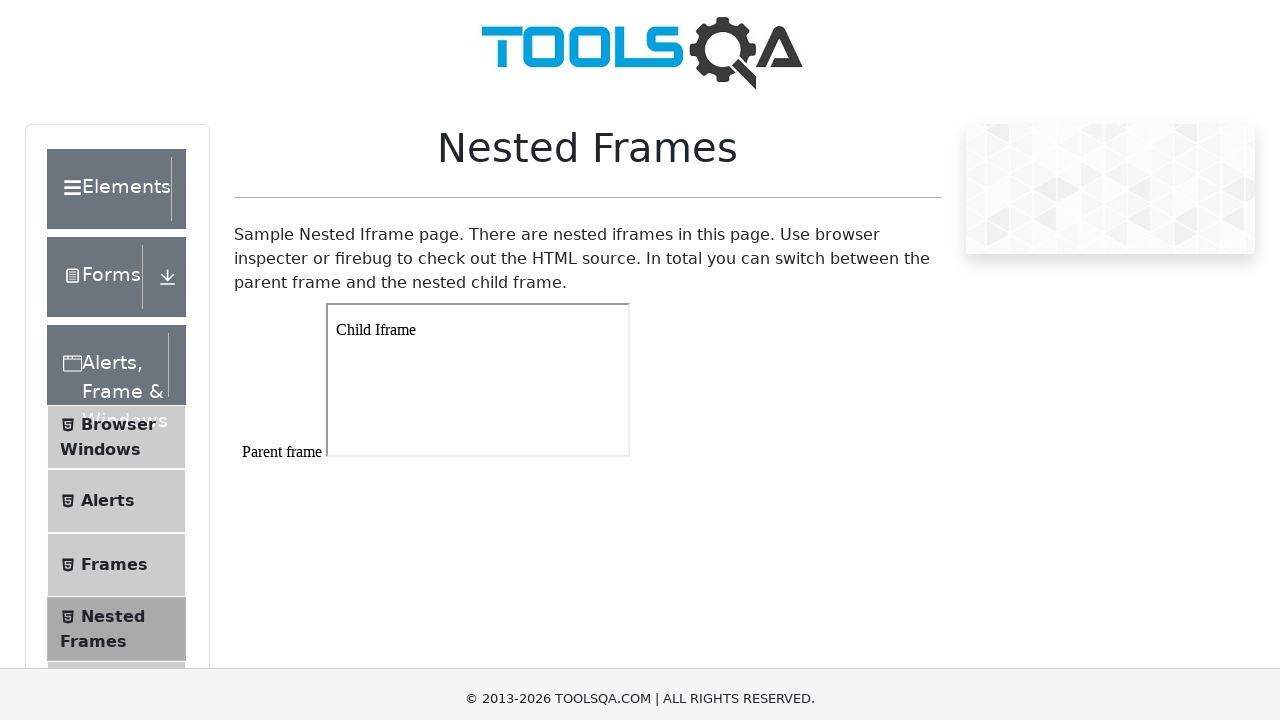

Switched to parent frame (frame1)
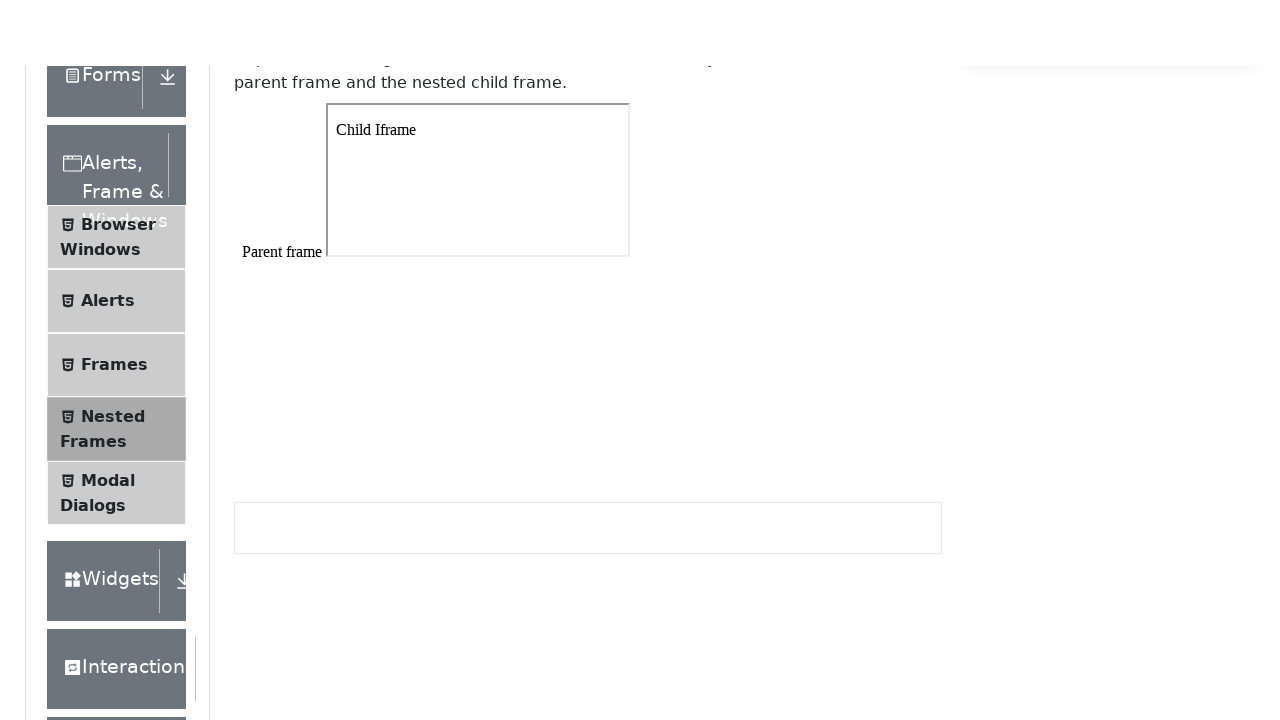

Retrieved and printed current URL
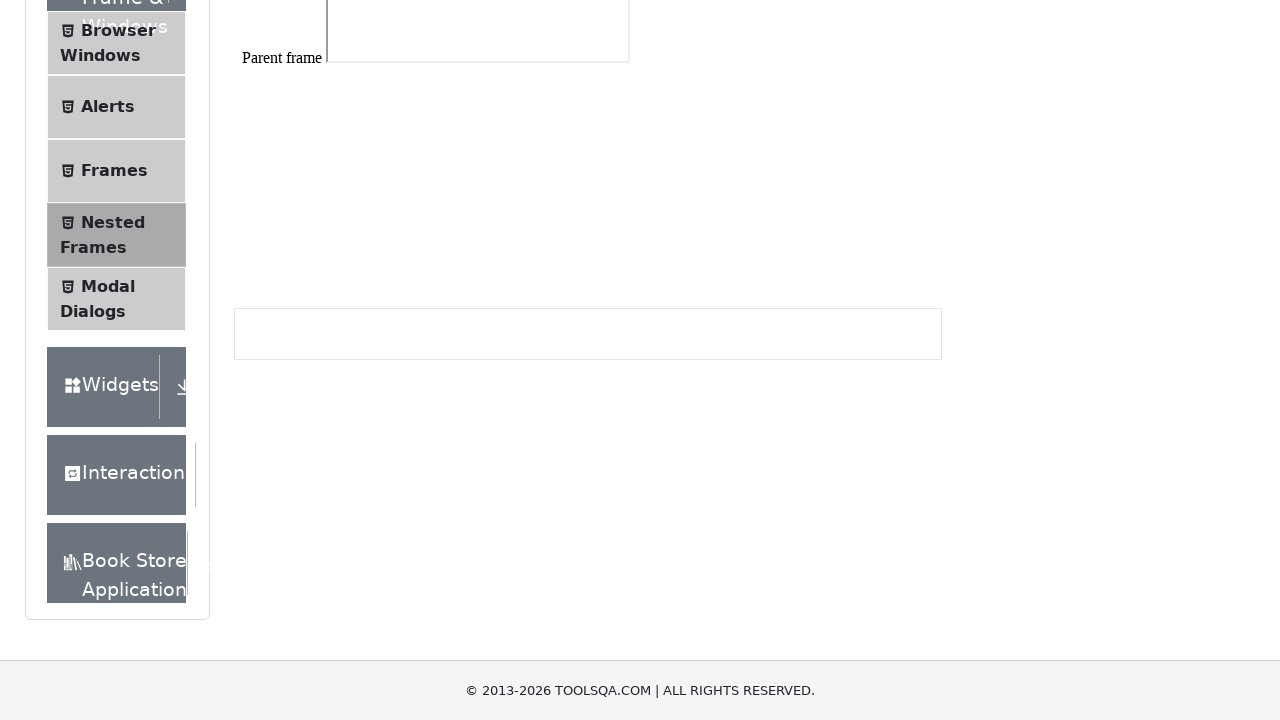

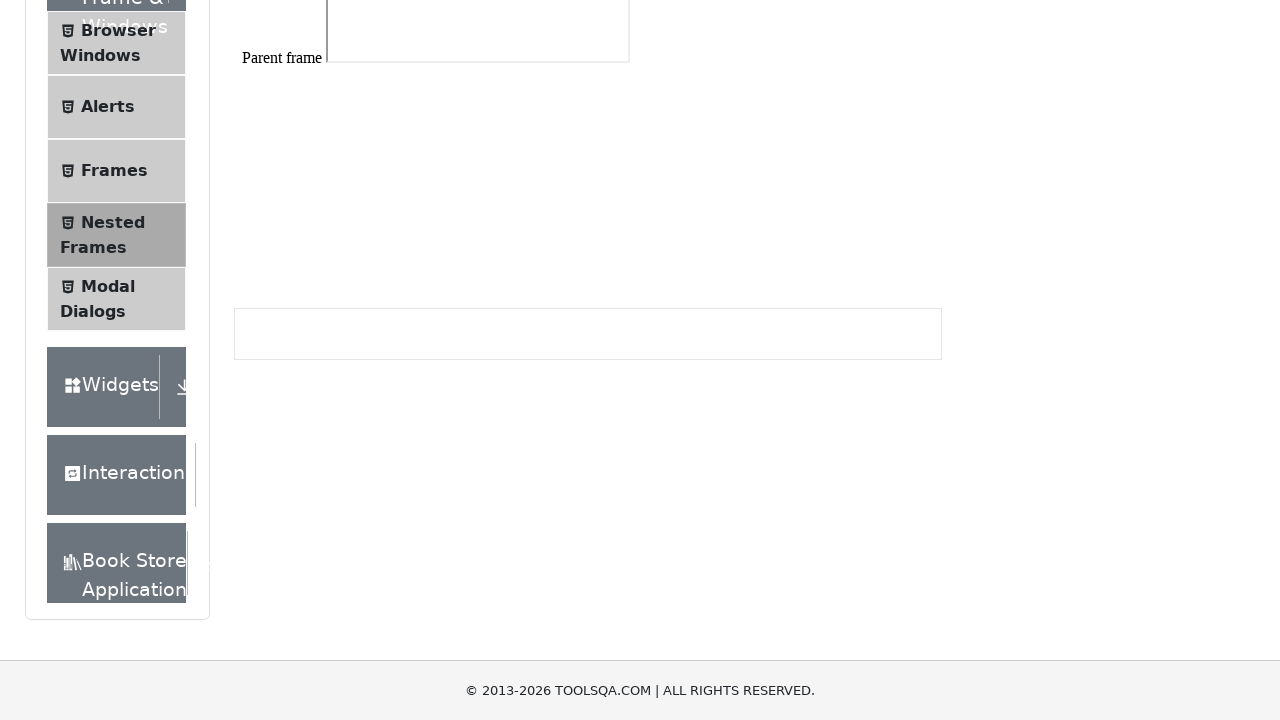